Tests form validation error with invalid employee number "-112" (negative) and valid directivo "+"

Starting URL: https://elenarivero.github.io/Ejercicio2/index.html

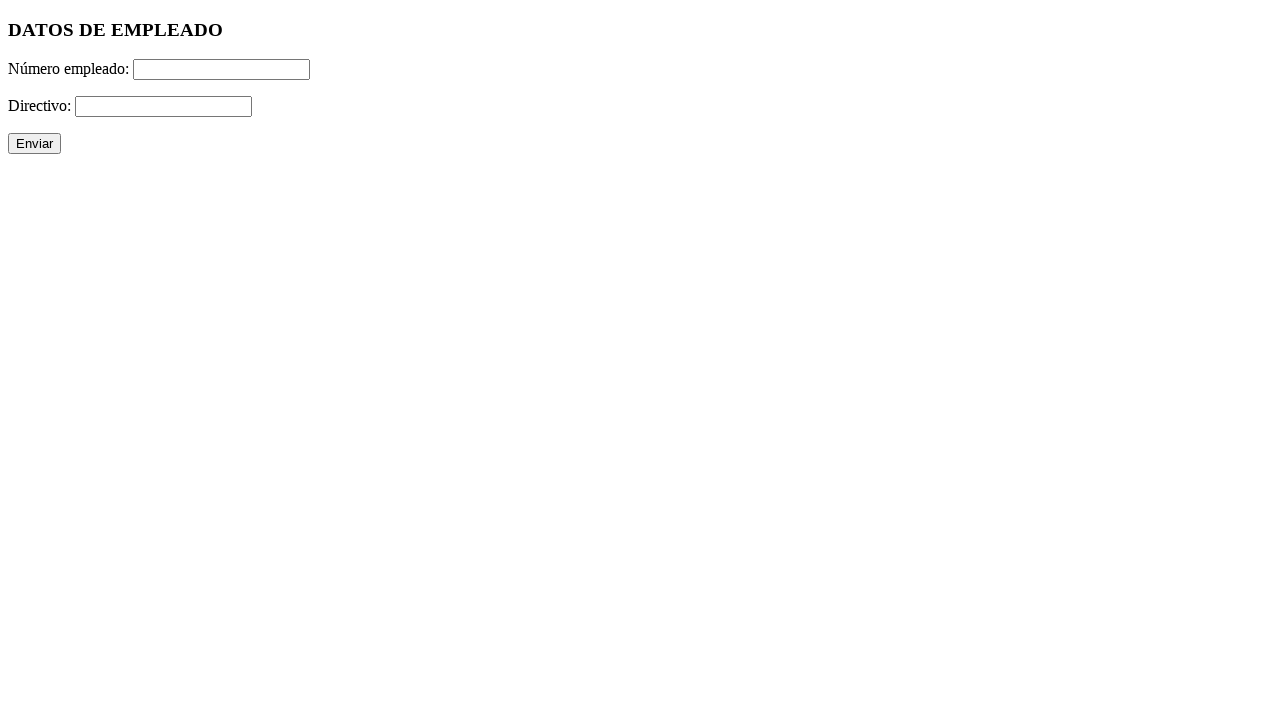

Filled employee number field with invalid negative value '-112' on #numero
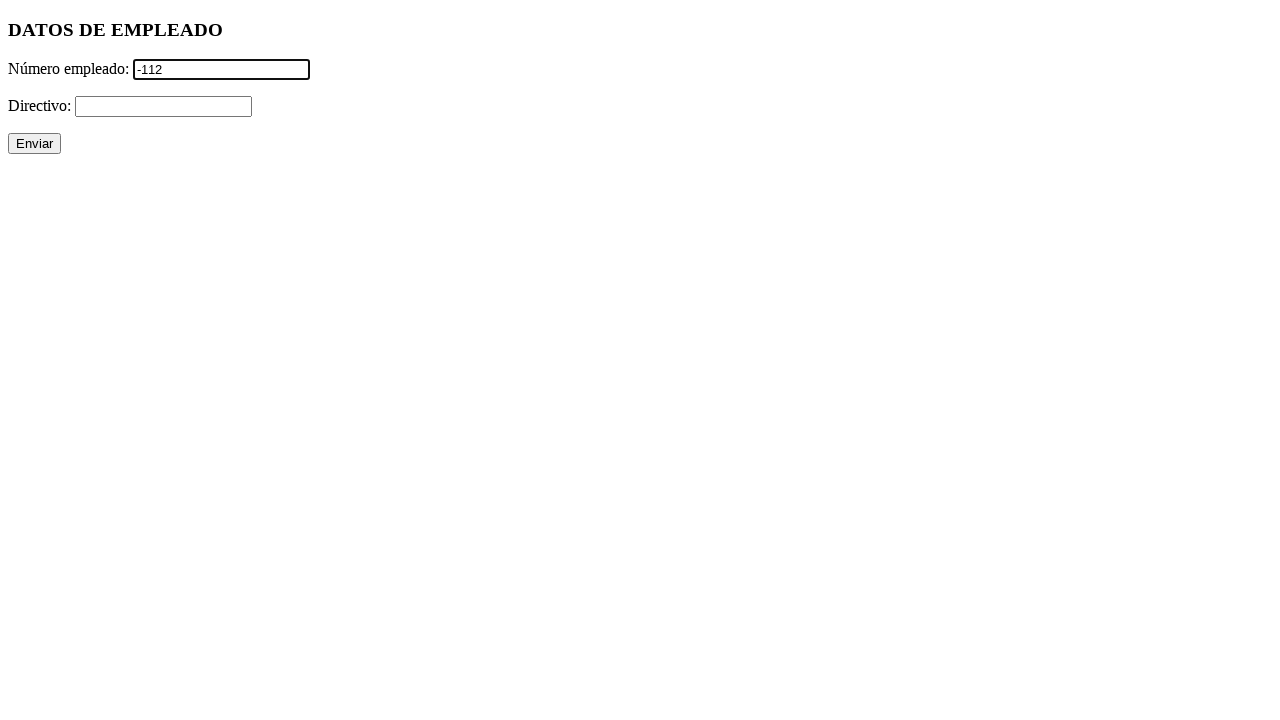

Filled directivo field with '+' on #directivo
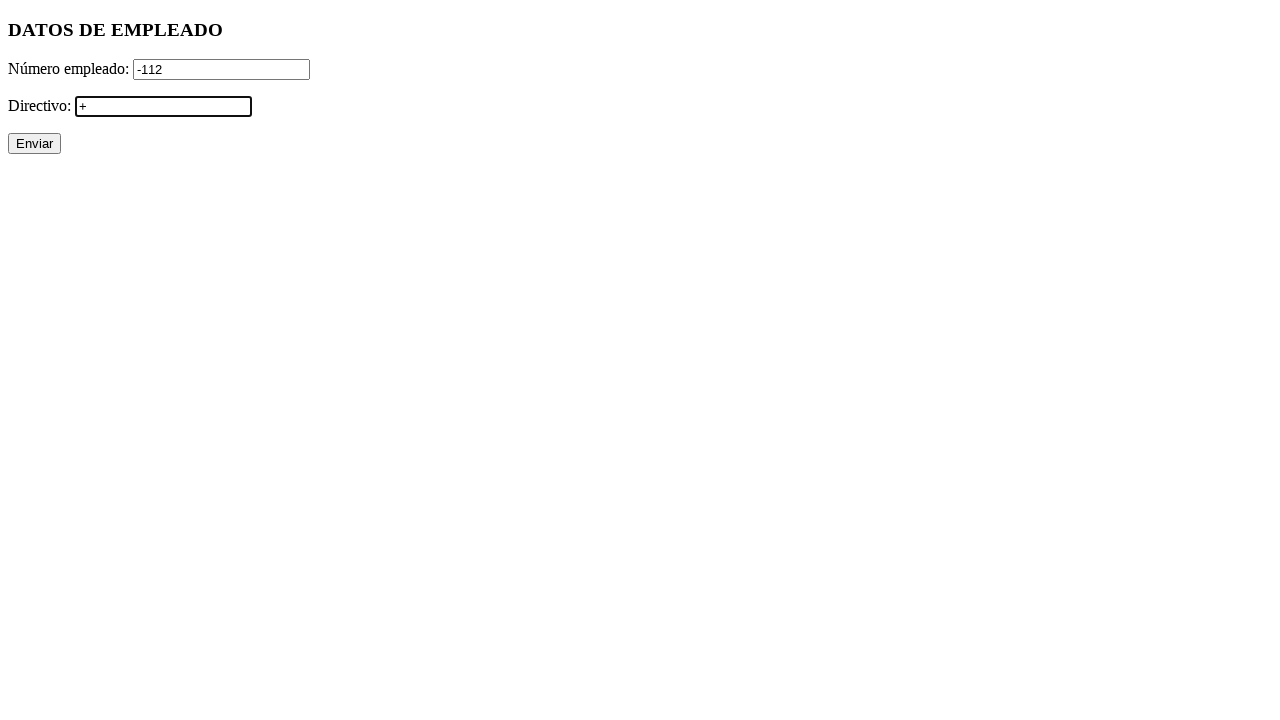

Clicked submit button to validate form at (34, 144) on xpath=//p/input[@type='submit']
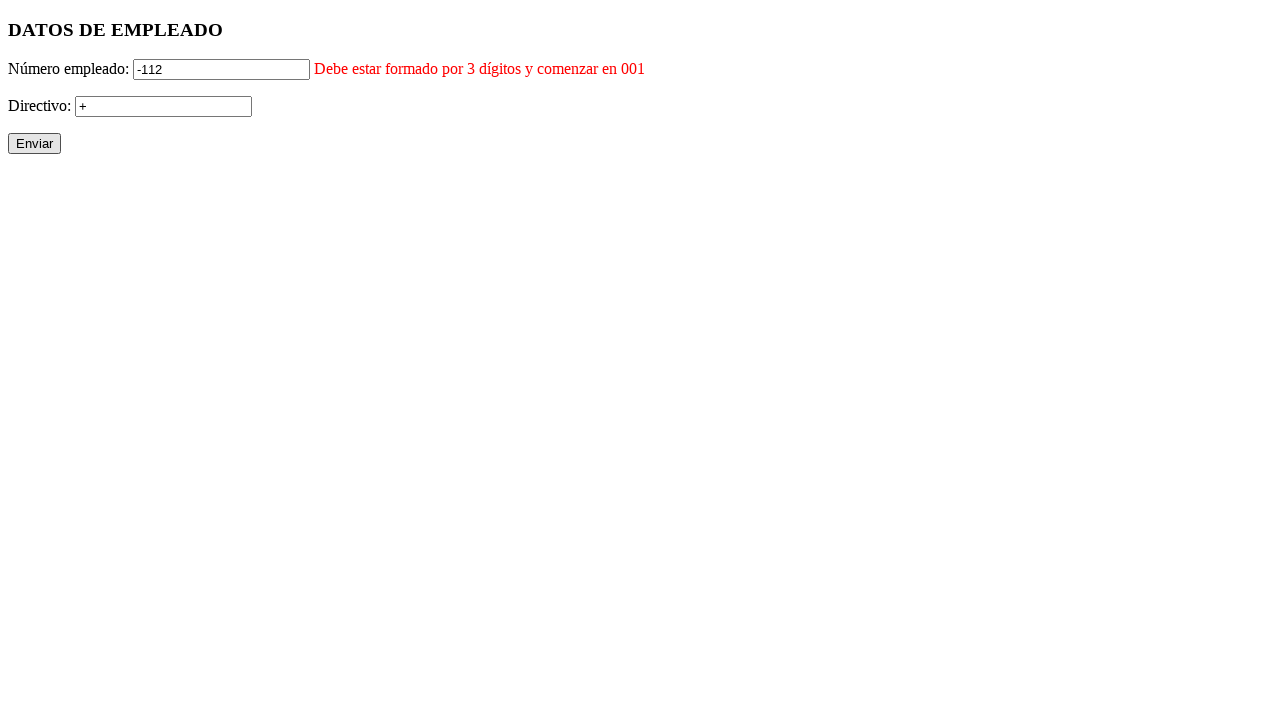

Error message for employee number field is now visible
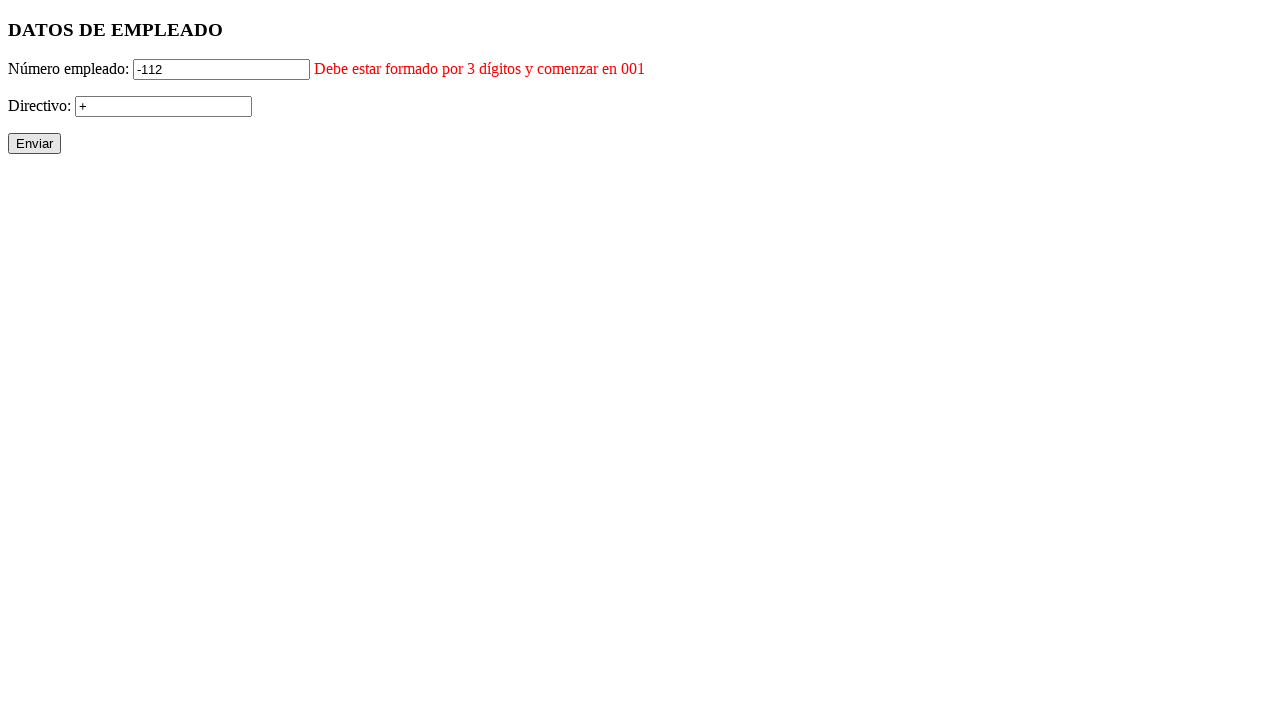

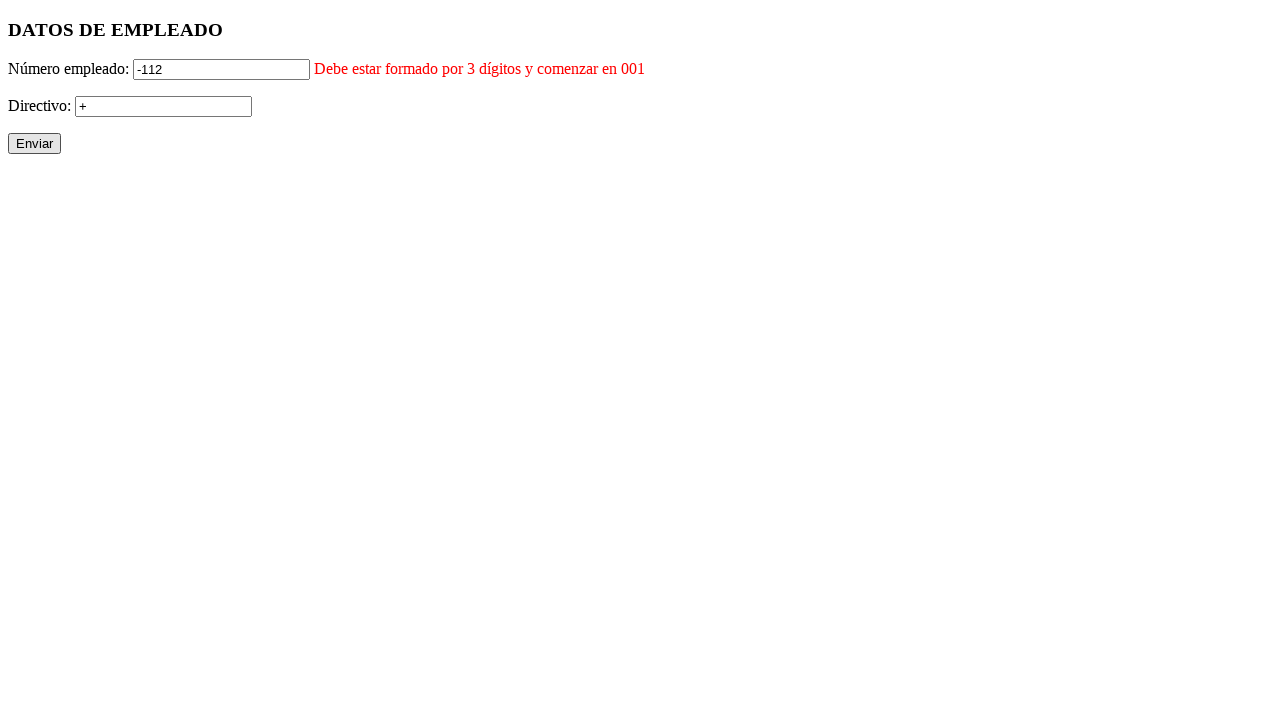